Navigates to Python.org homepage and verifies that the event widget with upcoming events is displayed, including event times and event names.

Starting URL: https://www.python.org/

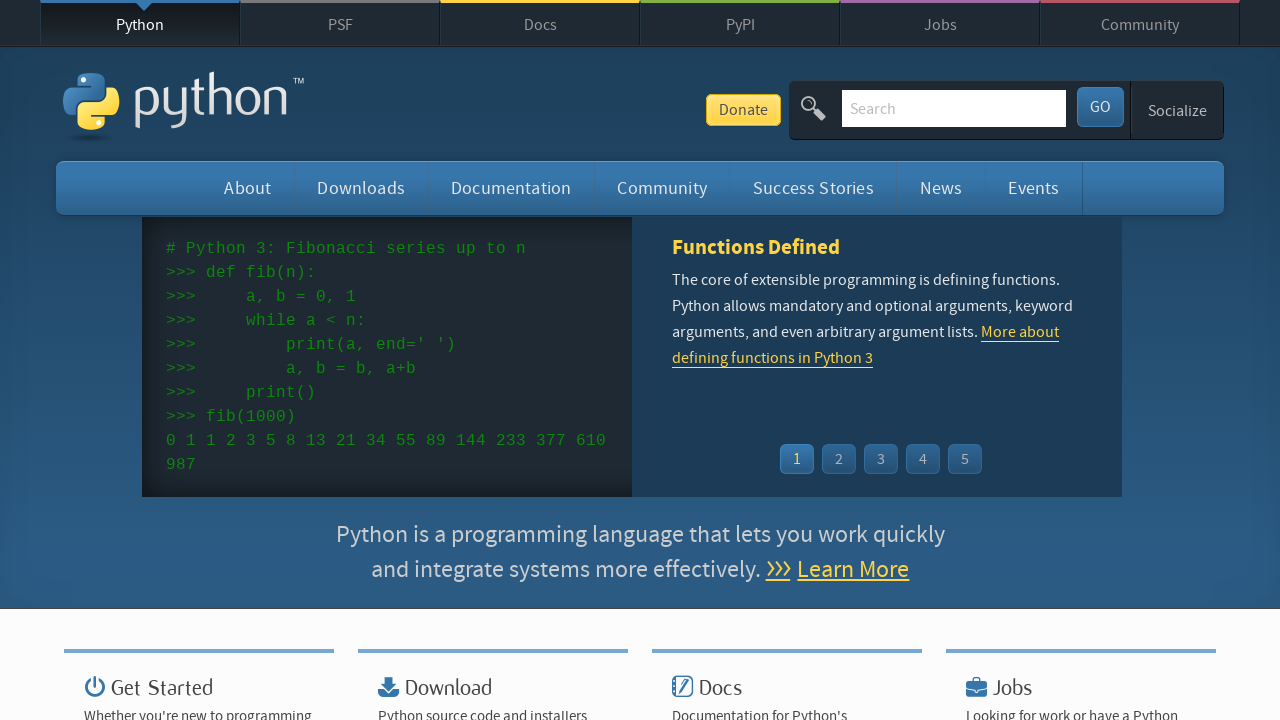

Navigated to Python.org homepage
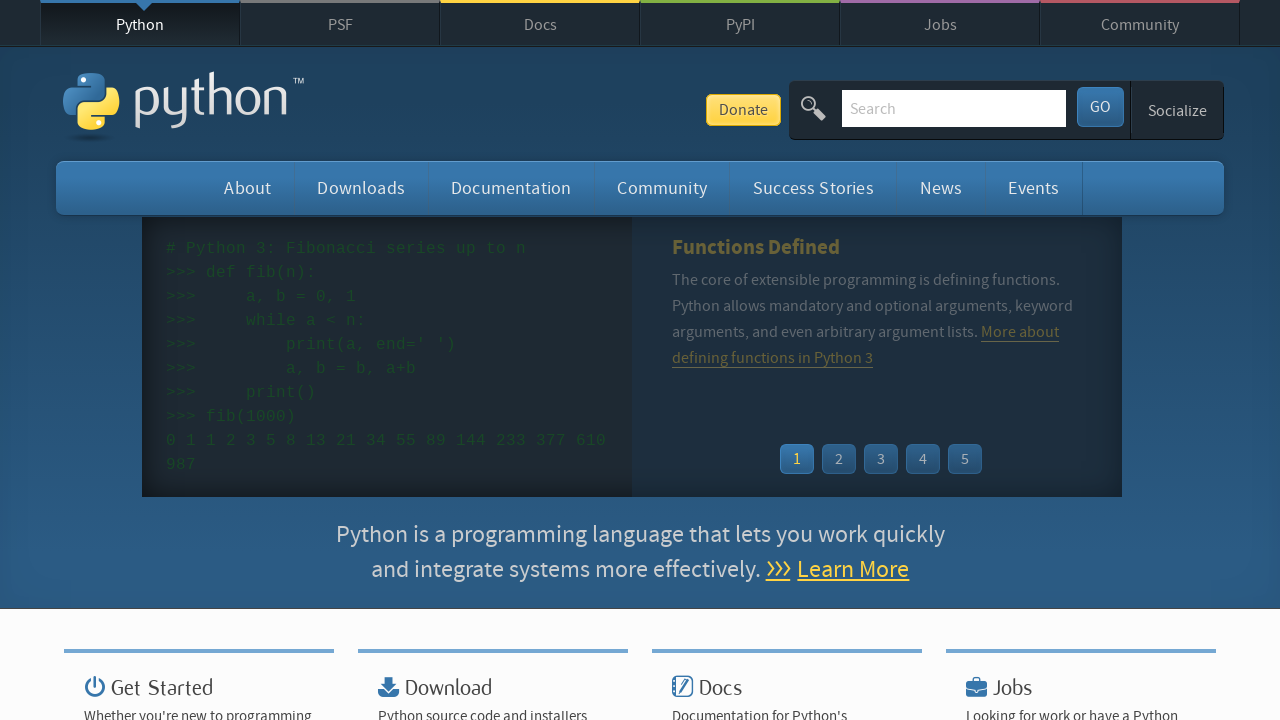

Event widget time elements loaded
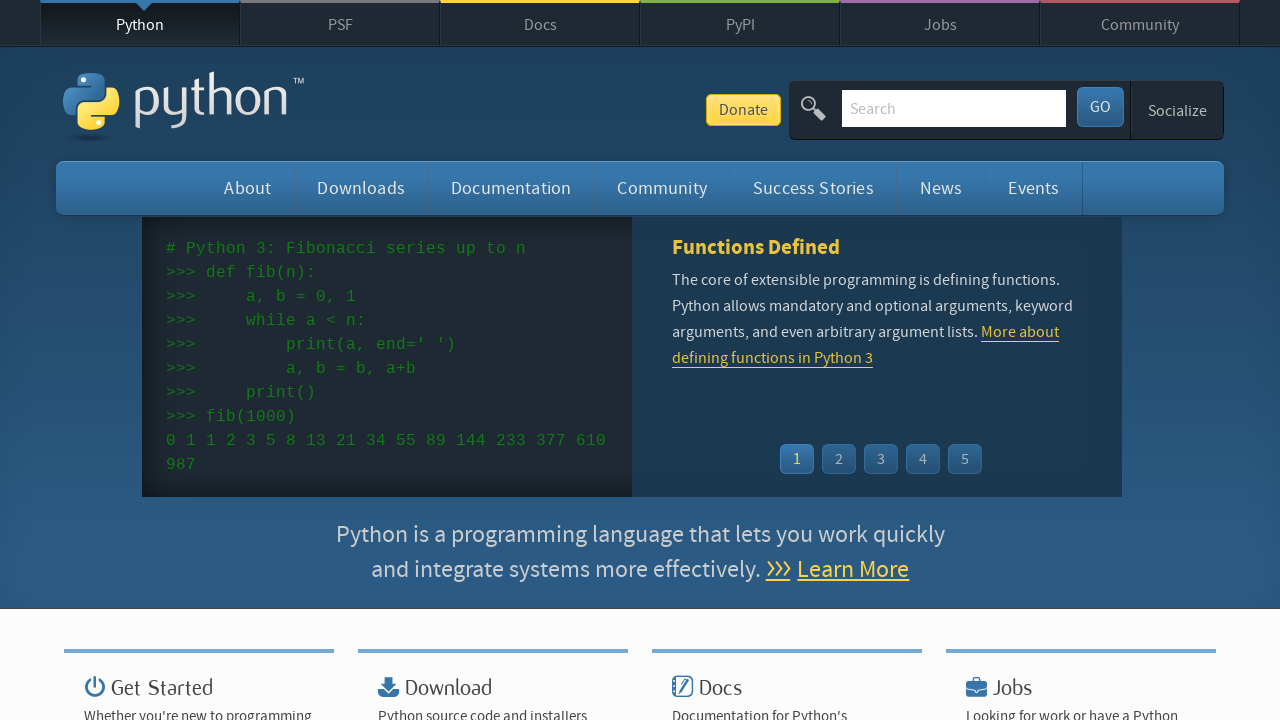

Event widget links loaded - upcoming events are displayed
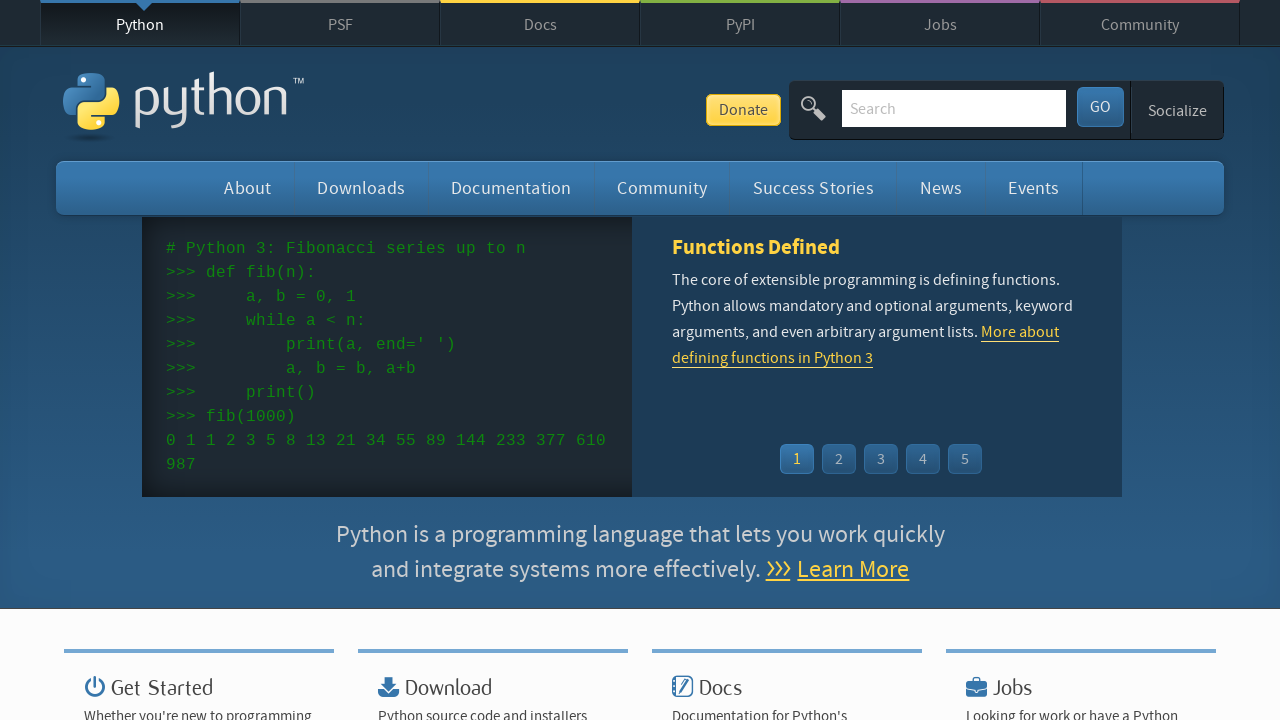

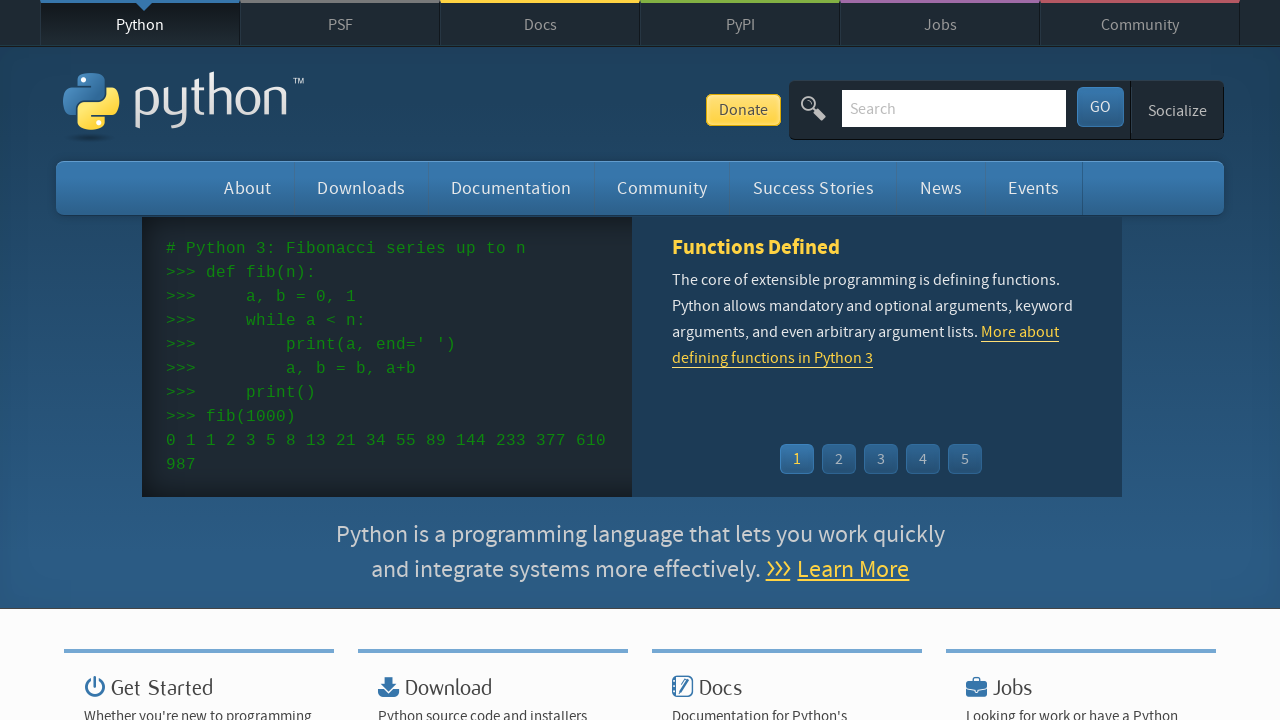